Tests various select menu interactions on DemoQA including dropdown selections, custom select components, and standard multi-select elements

Starting URL: https://demoqa.com/select-menu

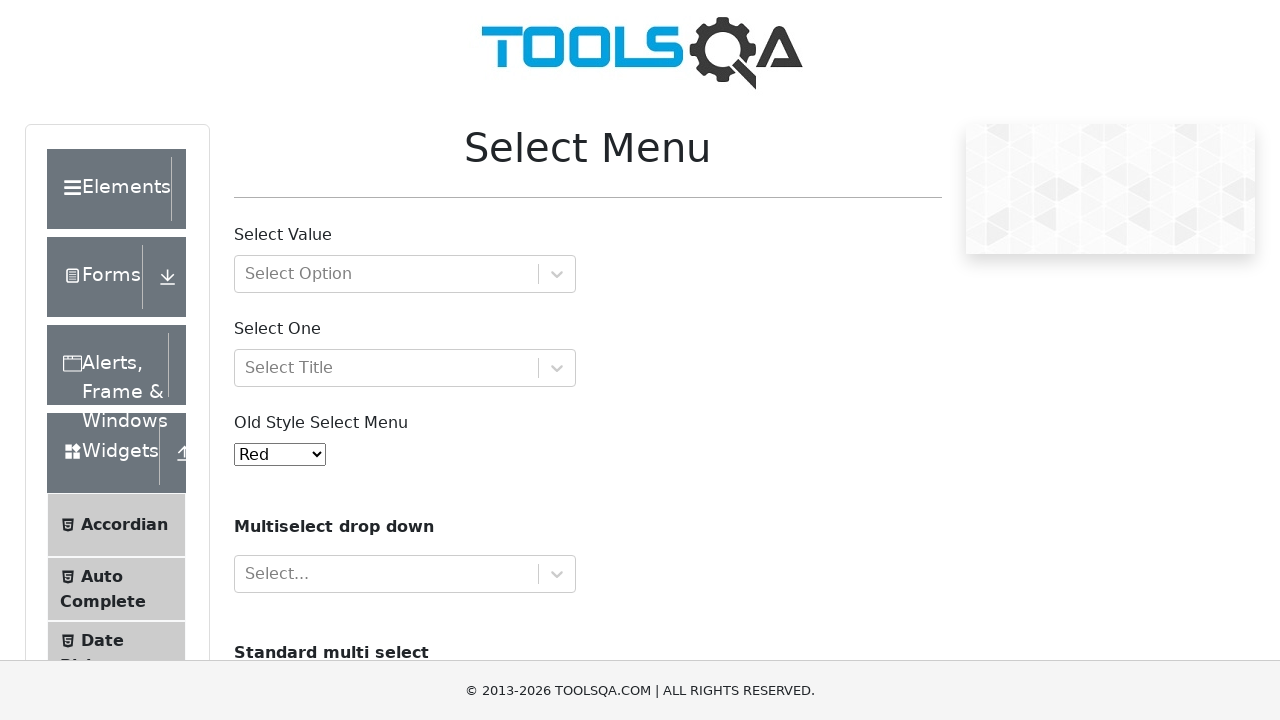

Clicked on the select value dropdown (custom react-select) at (405, 274) on #withOptGroup
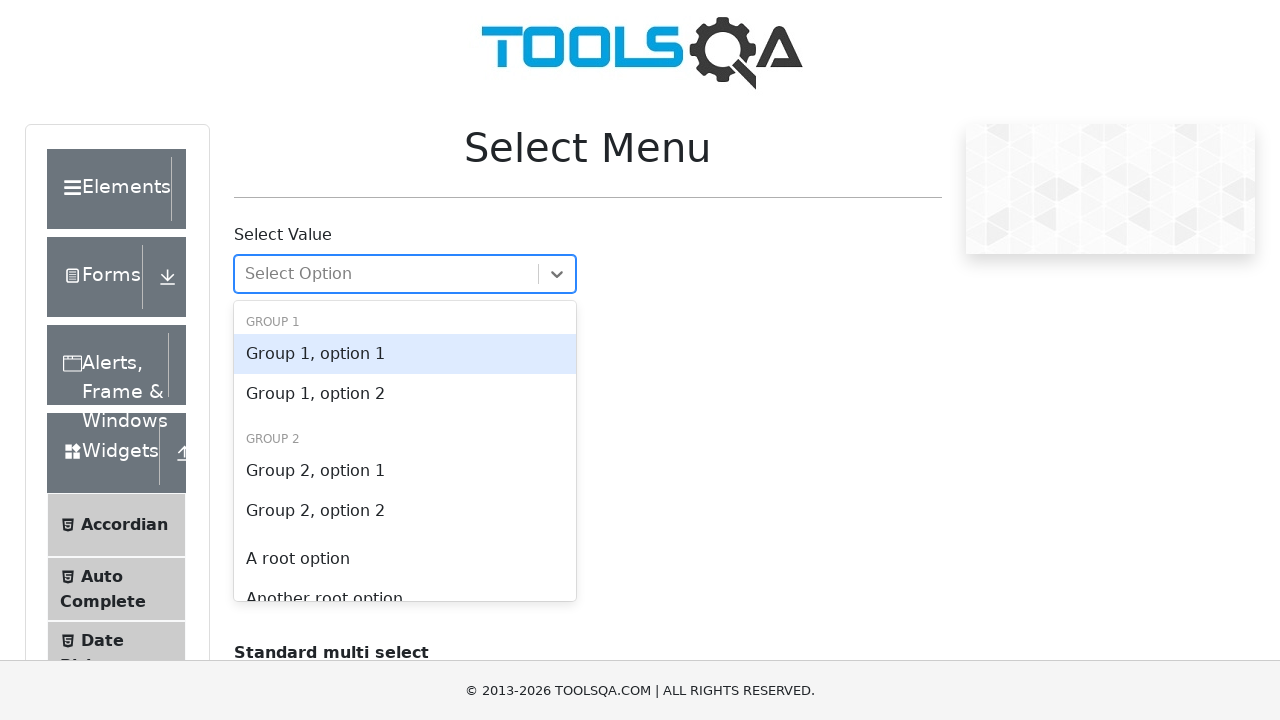

Selected 'Group 1, option 2' from the dropdown at (405, 394) on xpath=//*[contains(text(), 'Group 1, option 2')]
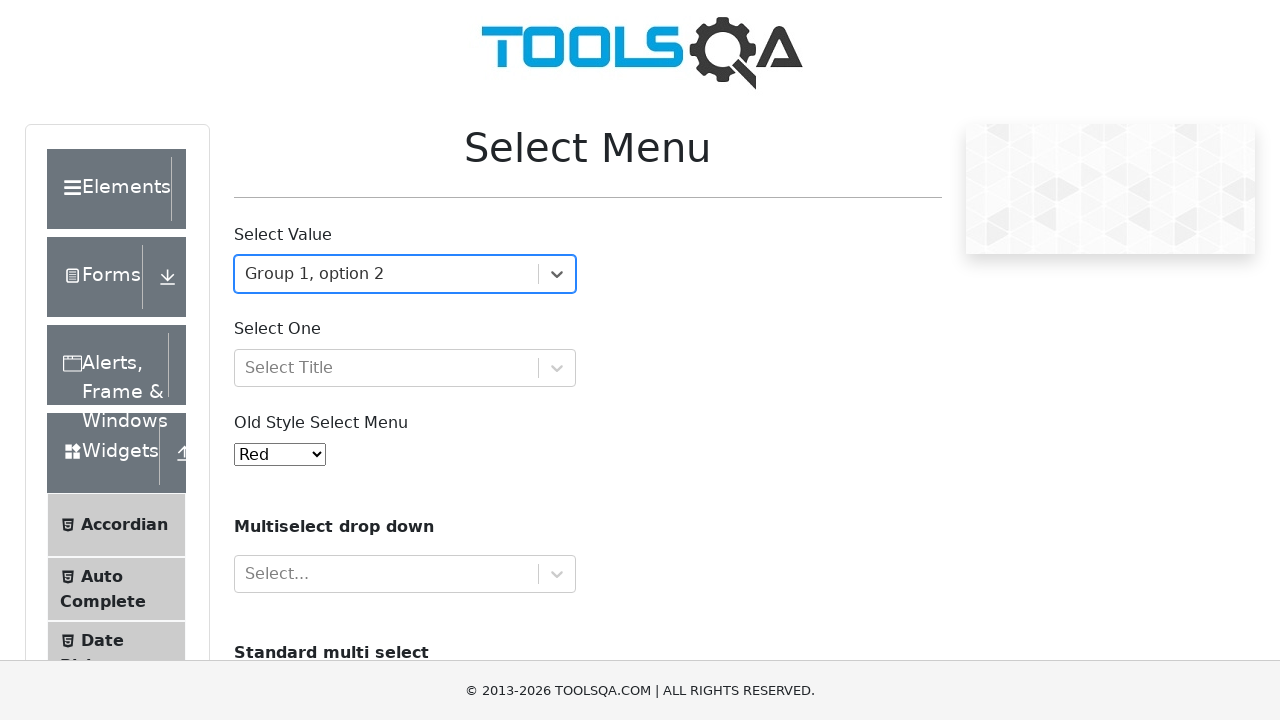

Clicked on the select one dropdown at (405, 368) on #selectOne
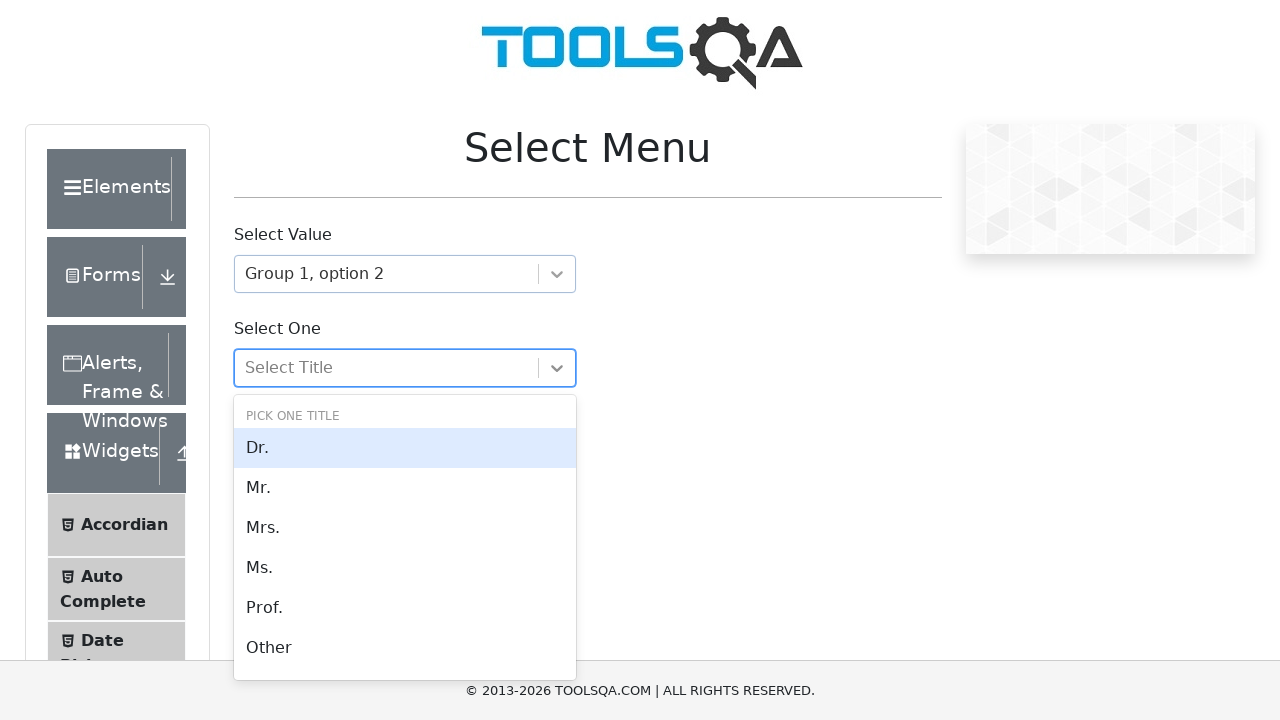

Selected 'Mr.' option from the dropdown at (405, 488) on xpath=//div[contains(text(),'Mr.')]
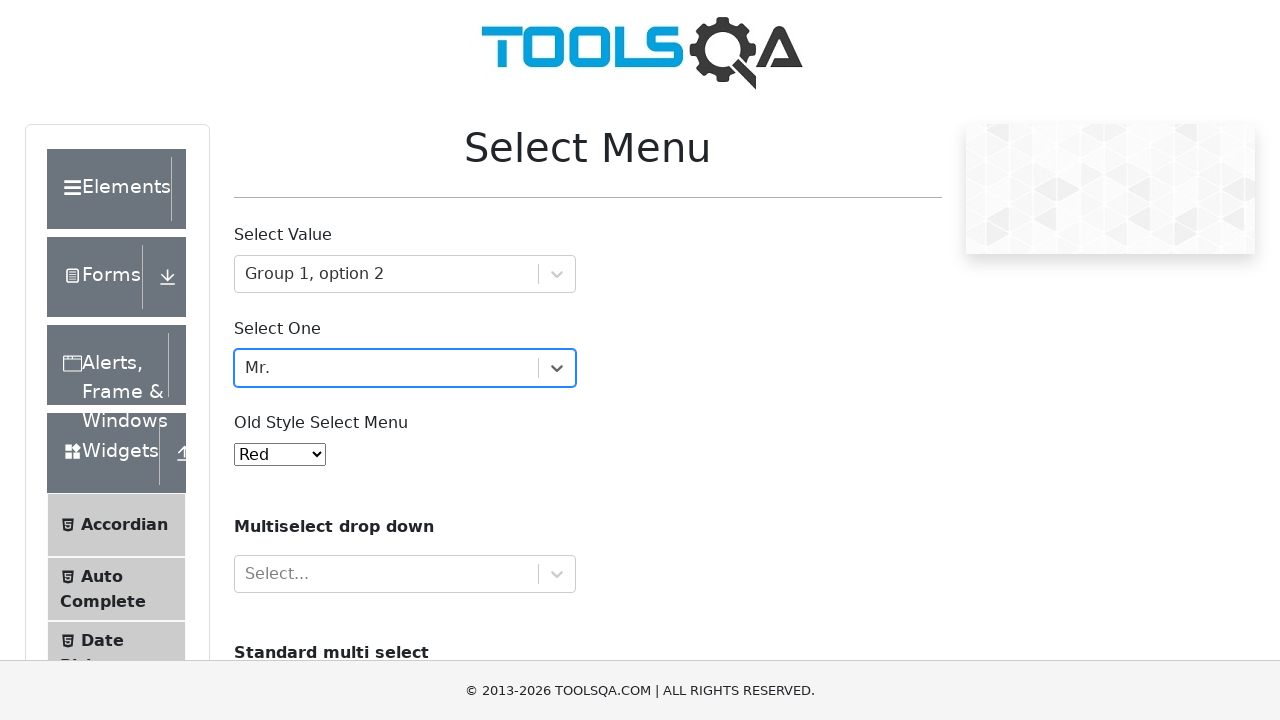

Selected 'Purple' (value 5) from old style select menu on #oldSelectMenu
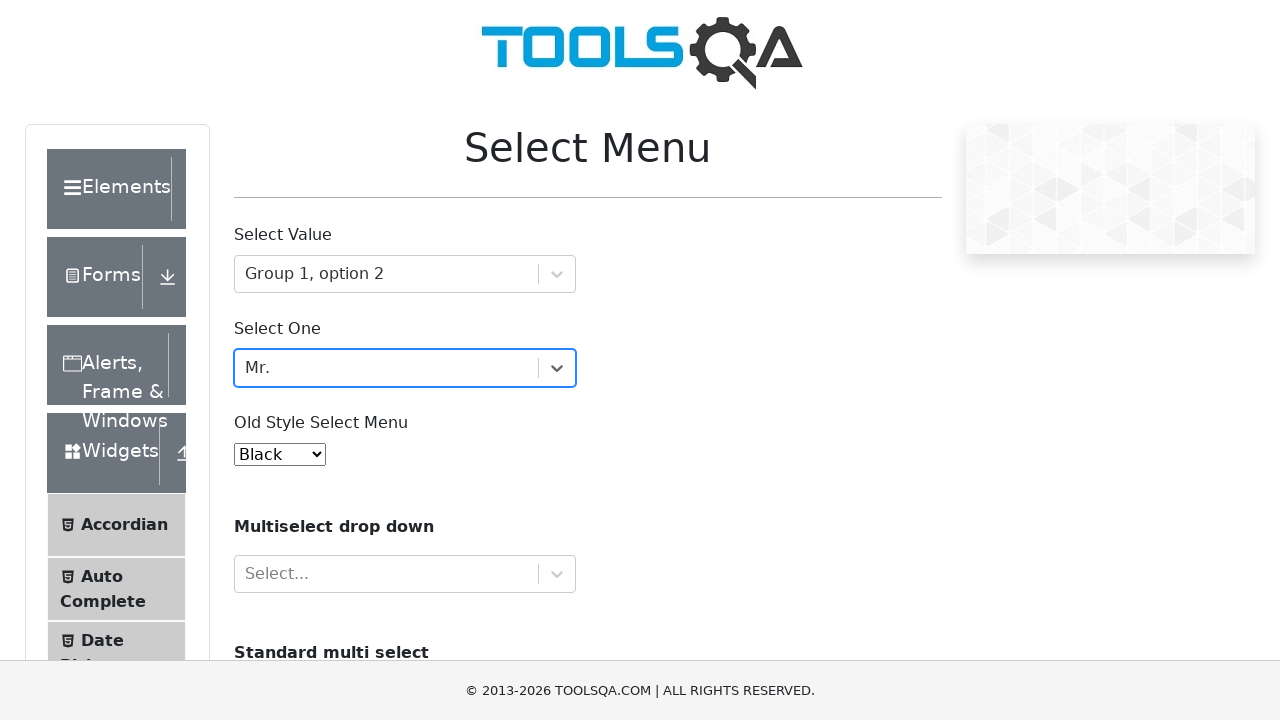

Selected 'saab' from standard multi-select cars dropdown on #cars
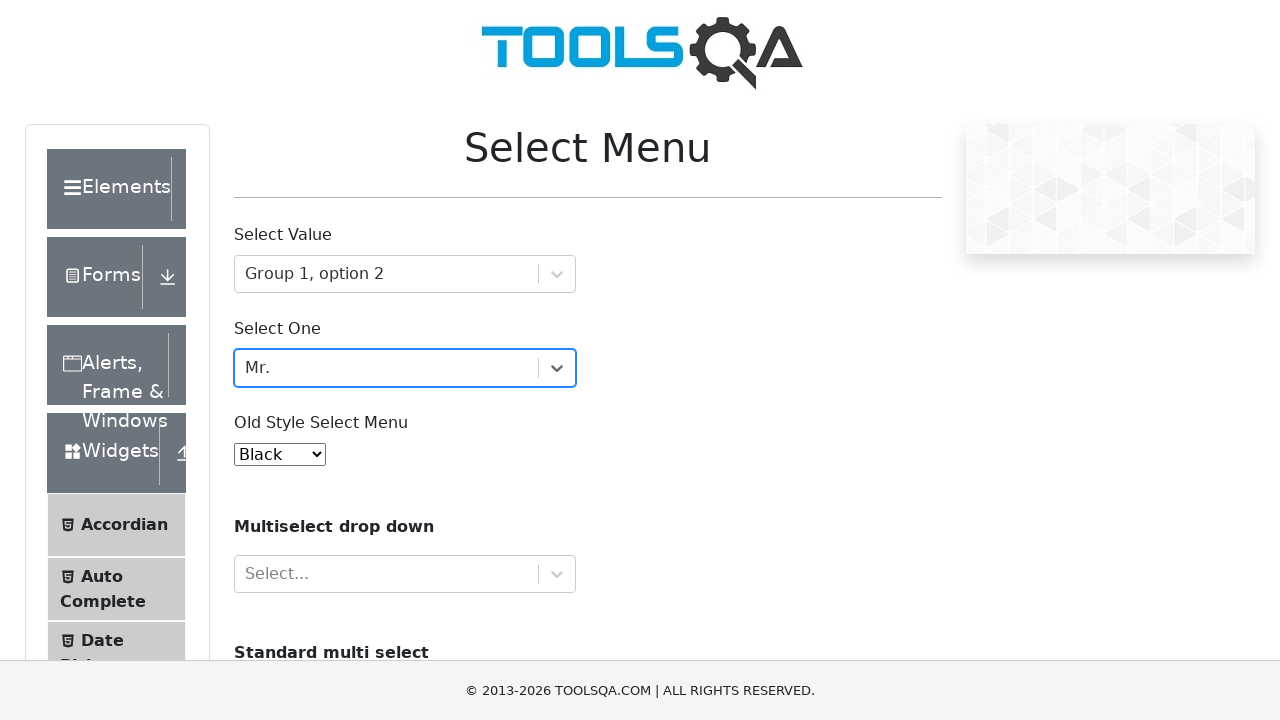

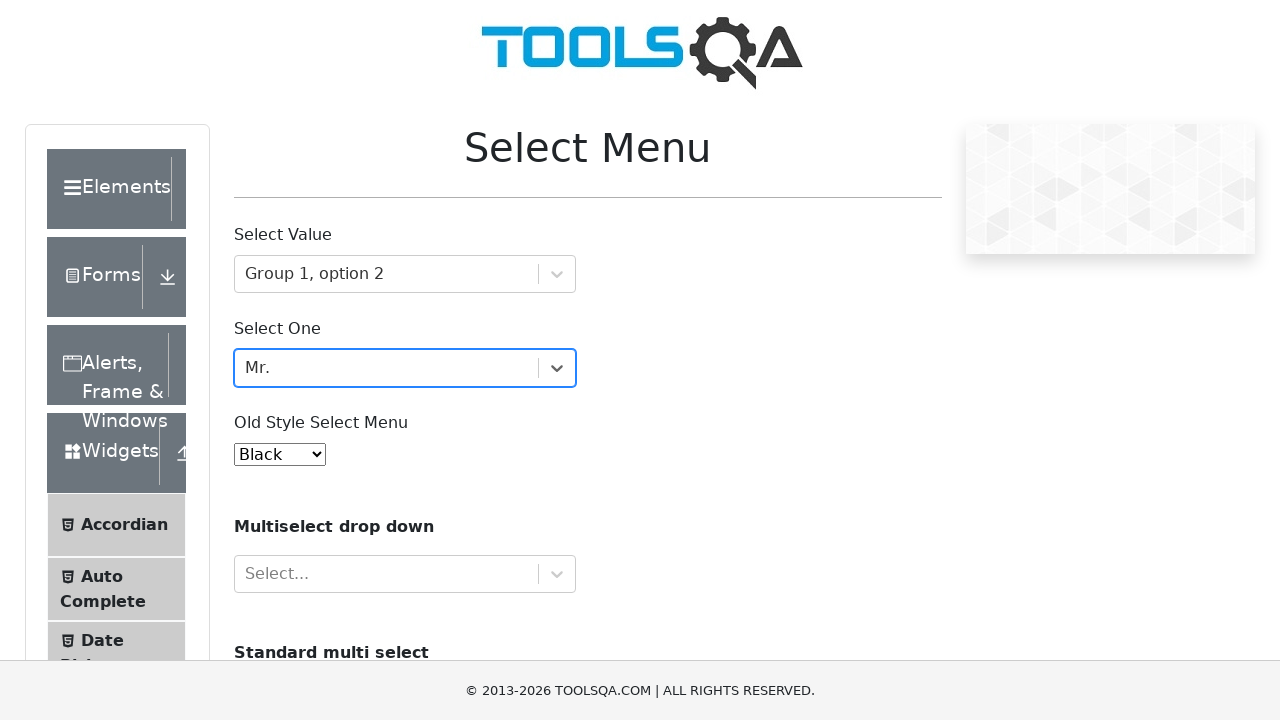